Waits for price to reach $100, then solves a mathematical problem by extracting a value from the page, calculating the result, and submitting the answer

Starting URL: http://suninjuly.github.io/explicit_wait2.html

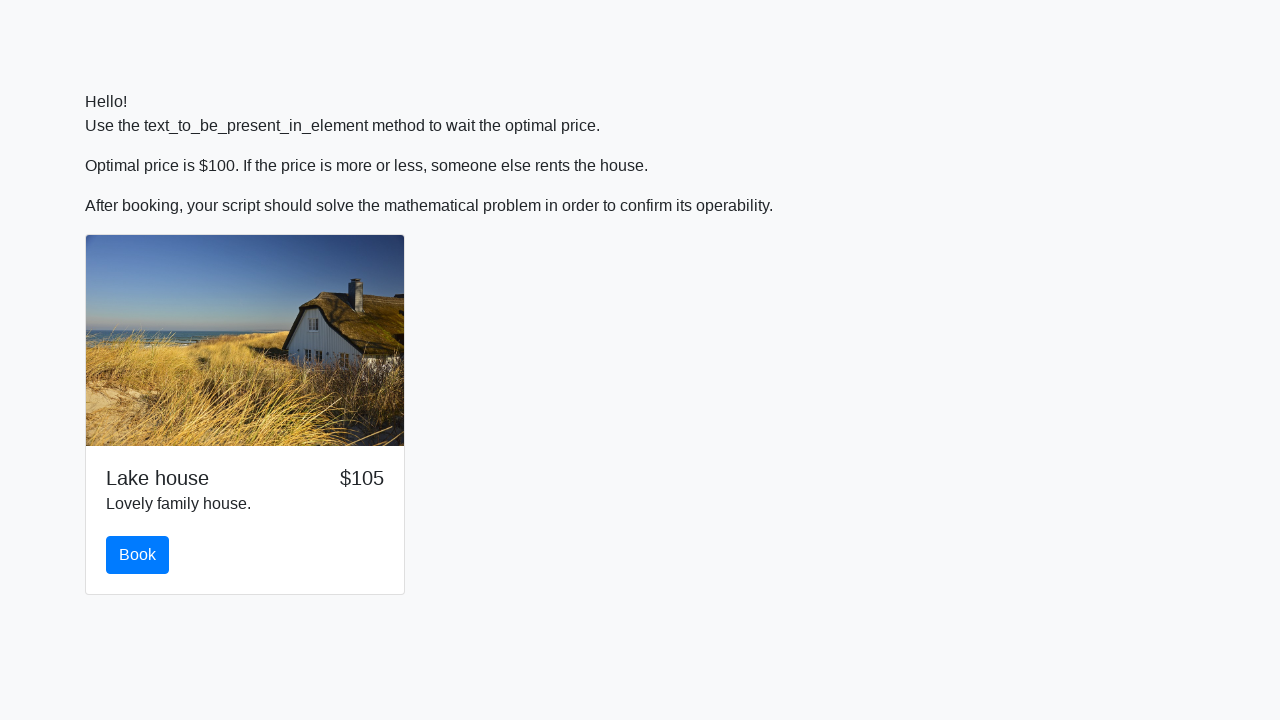

Waited for price to reach $100
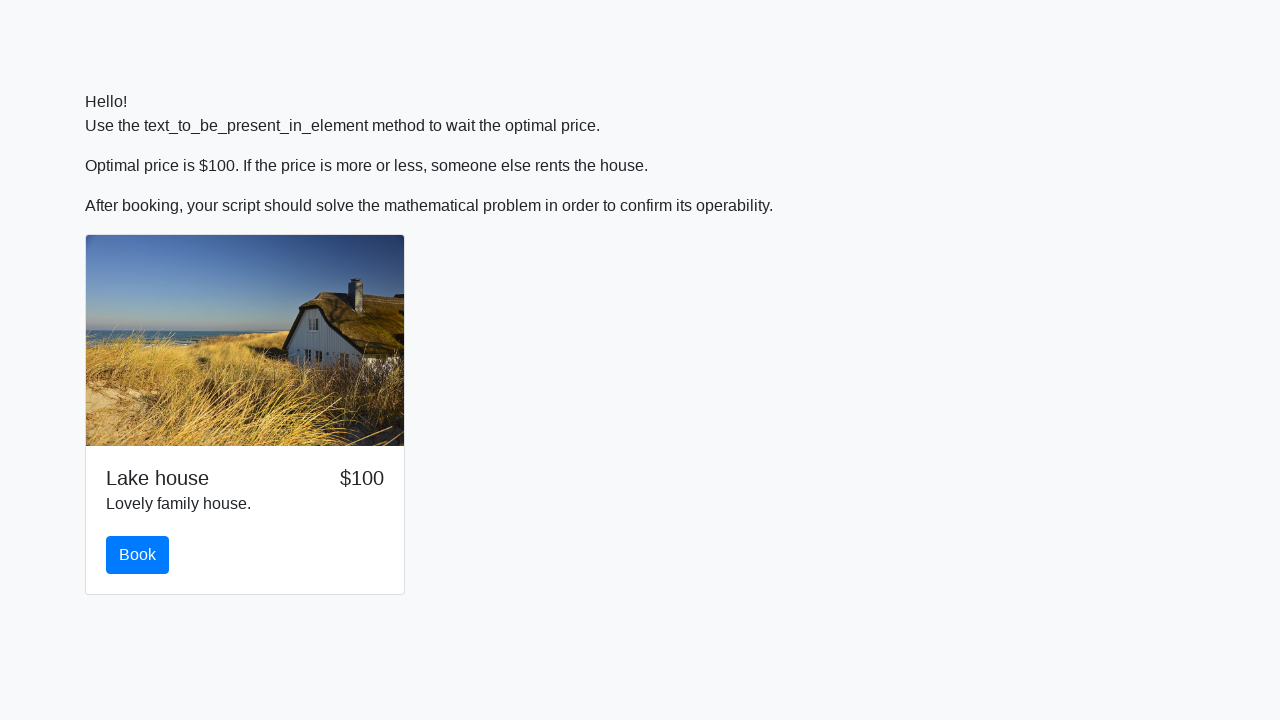

Clicked the book button at (138, 555) on button#book
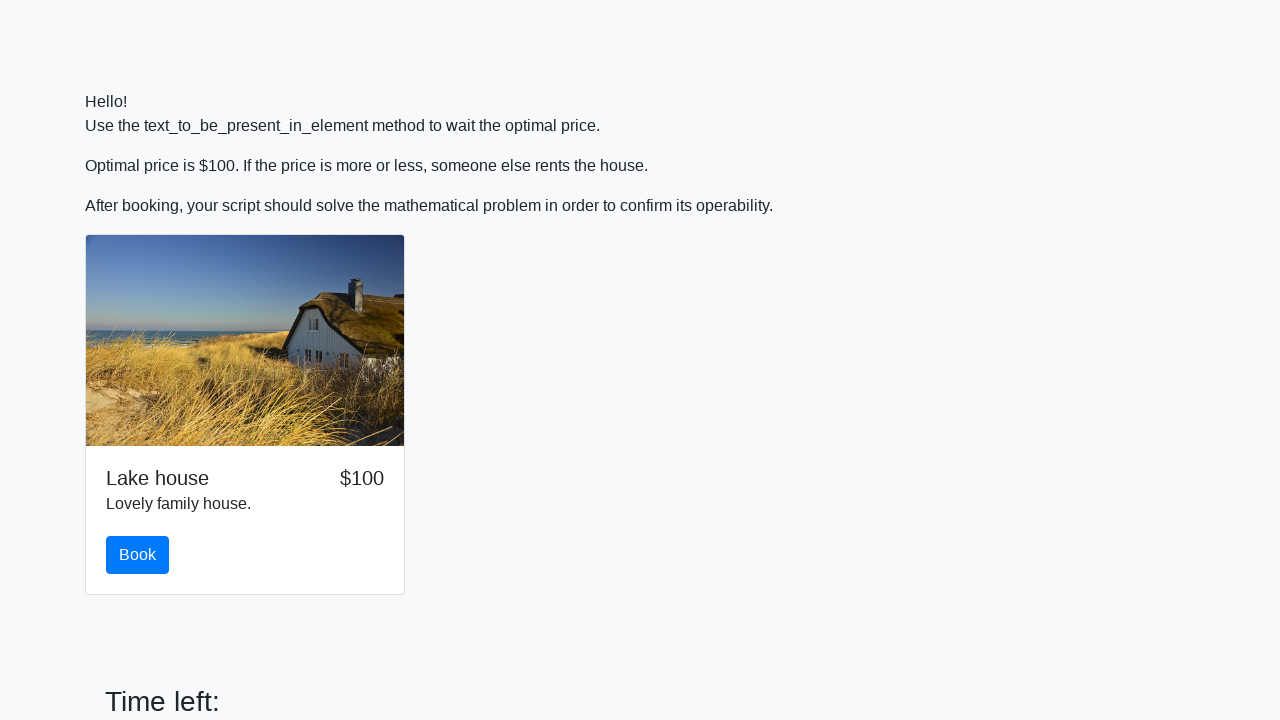

Extracted value from #input_value: 510
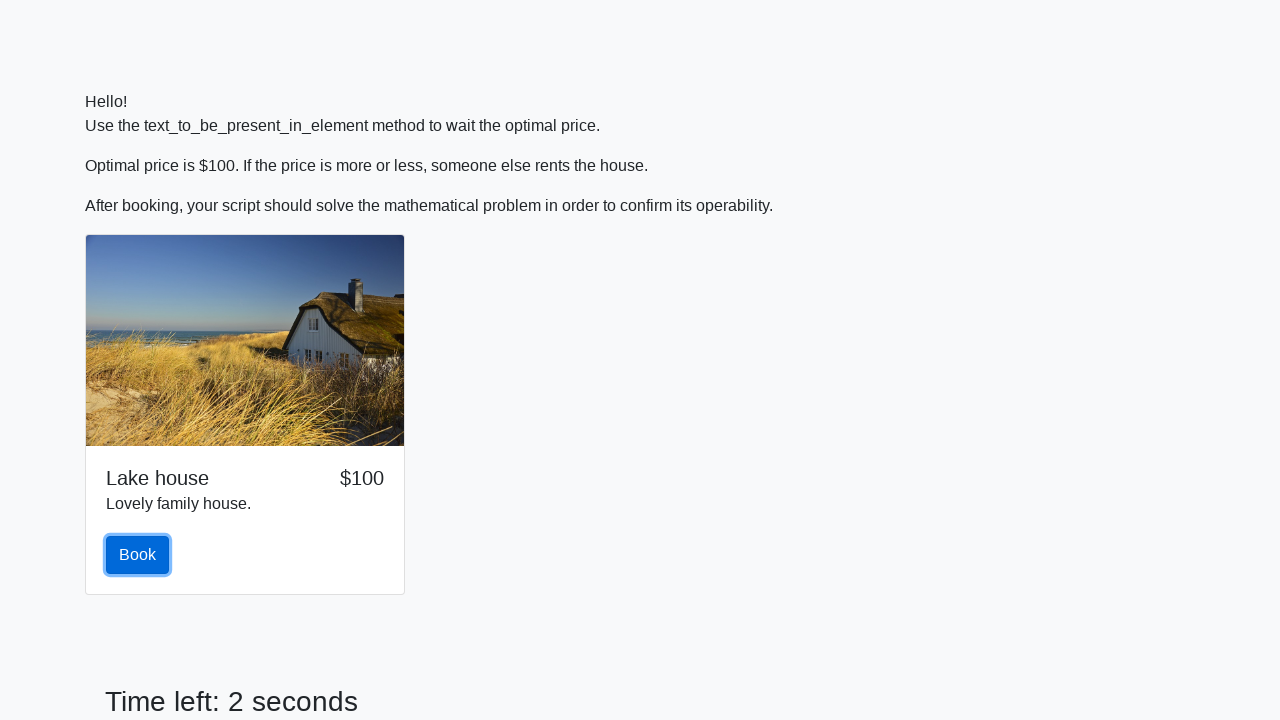

Calculated result using formula: y = log(abs(12*sin(510))) = 2.349461046277971
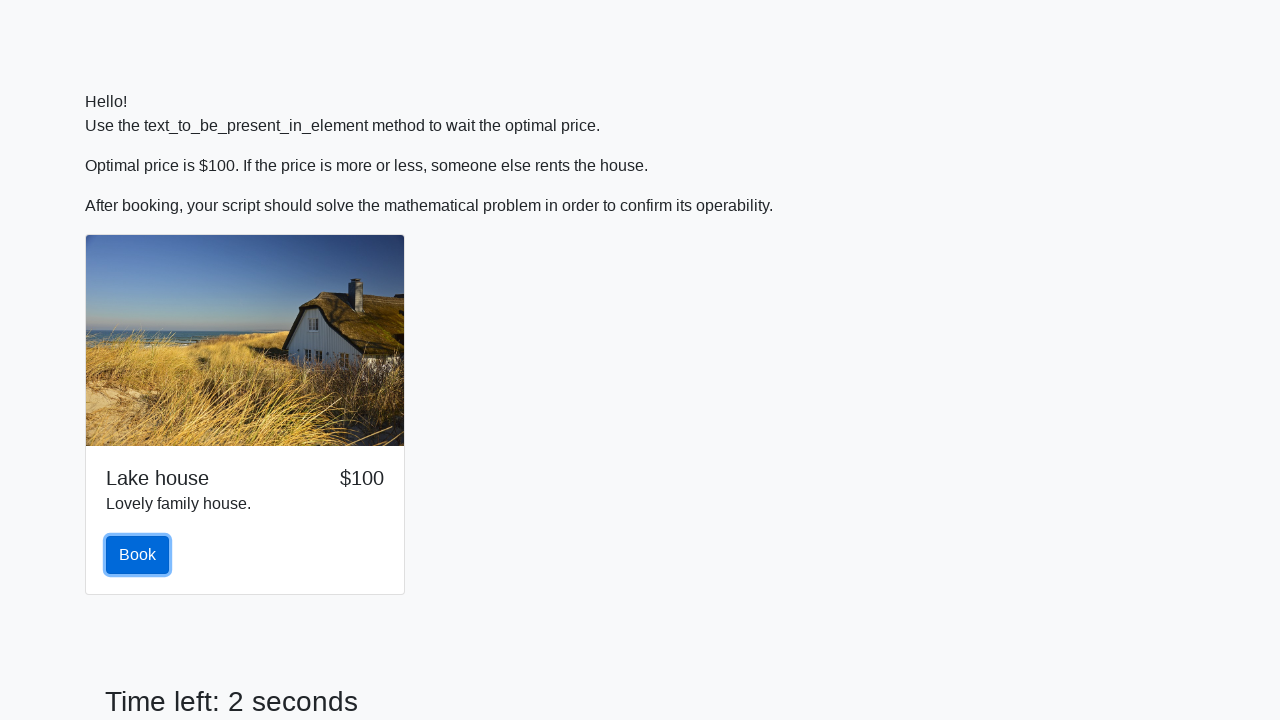

Filled answer field with calculated value: 2.349461046277971 on input#answer
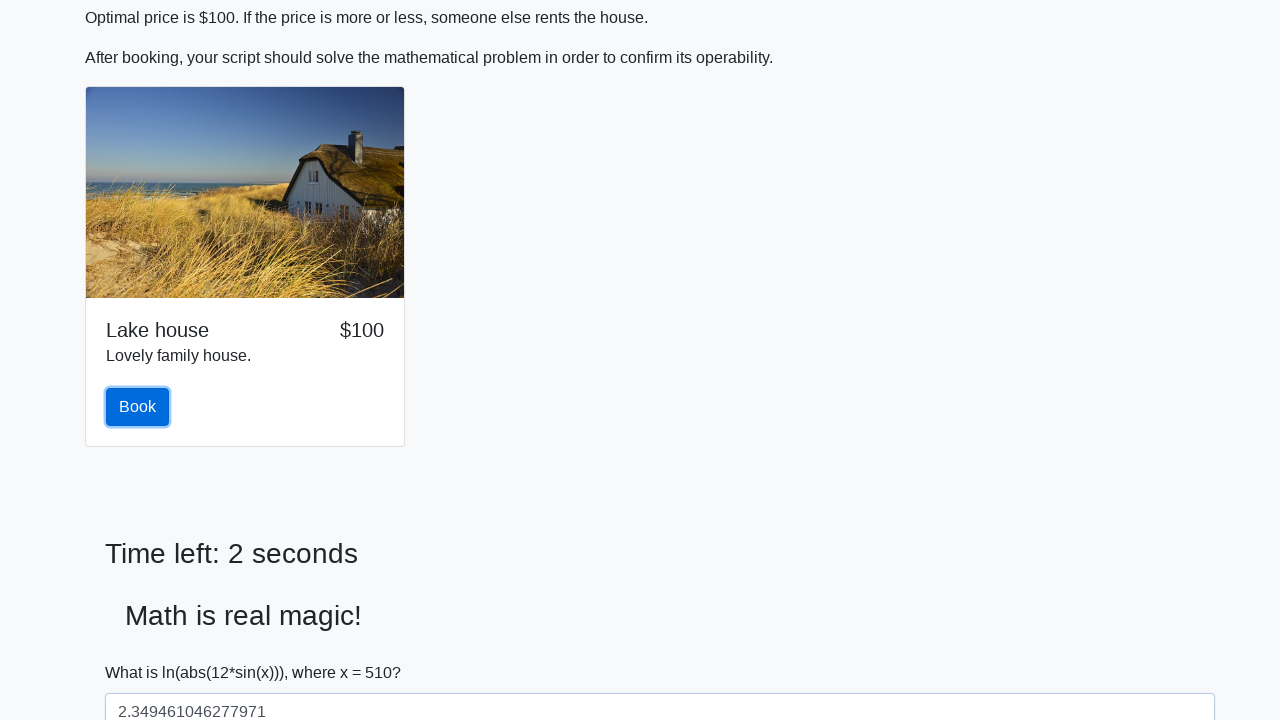

Clicked submit button to submit the form at (143, 651) on button[type='submit']
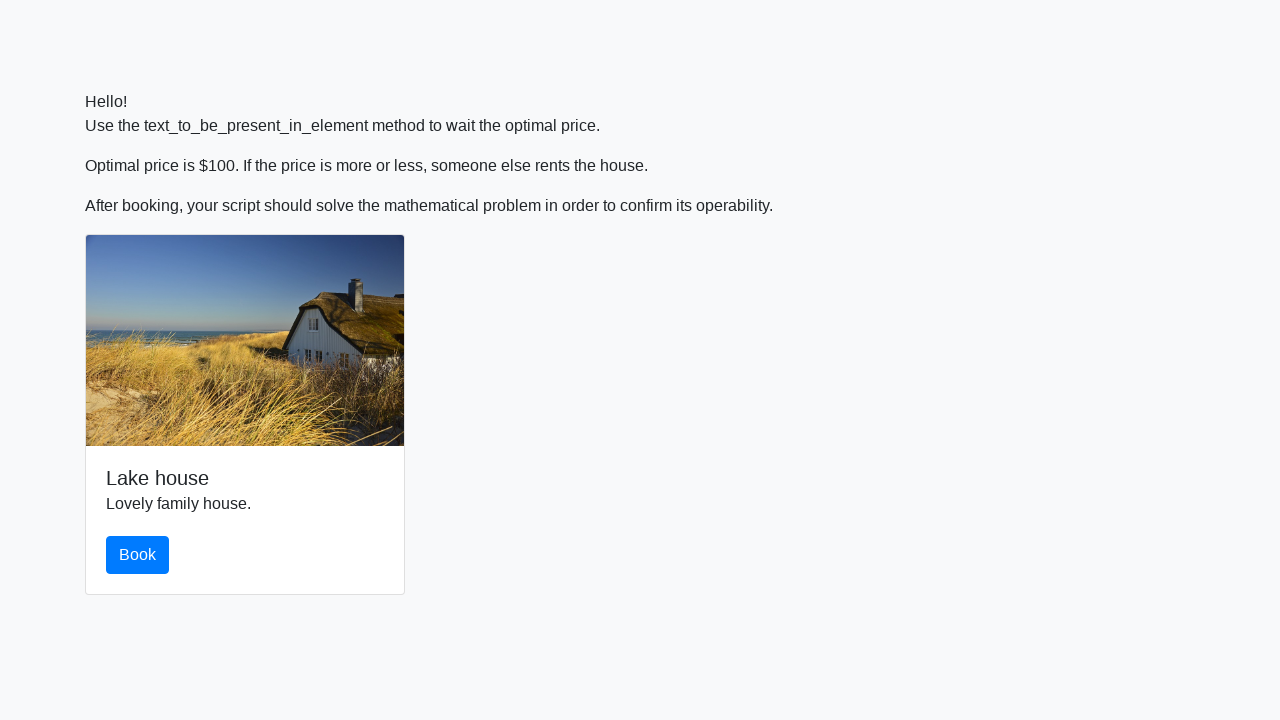

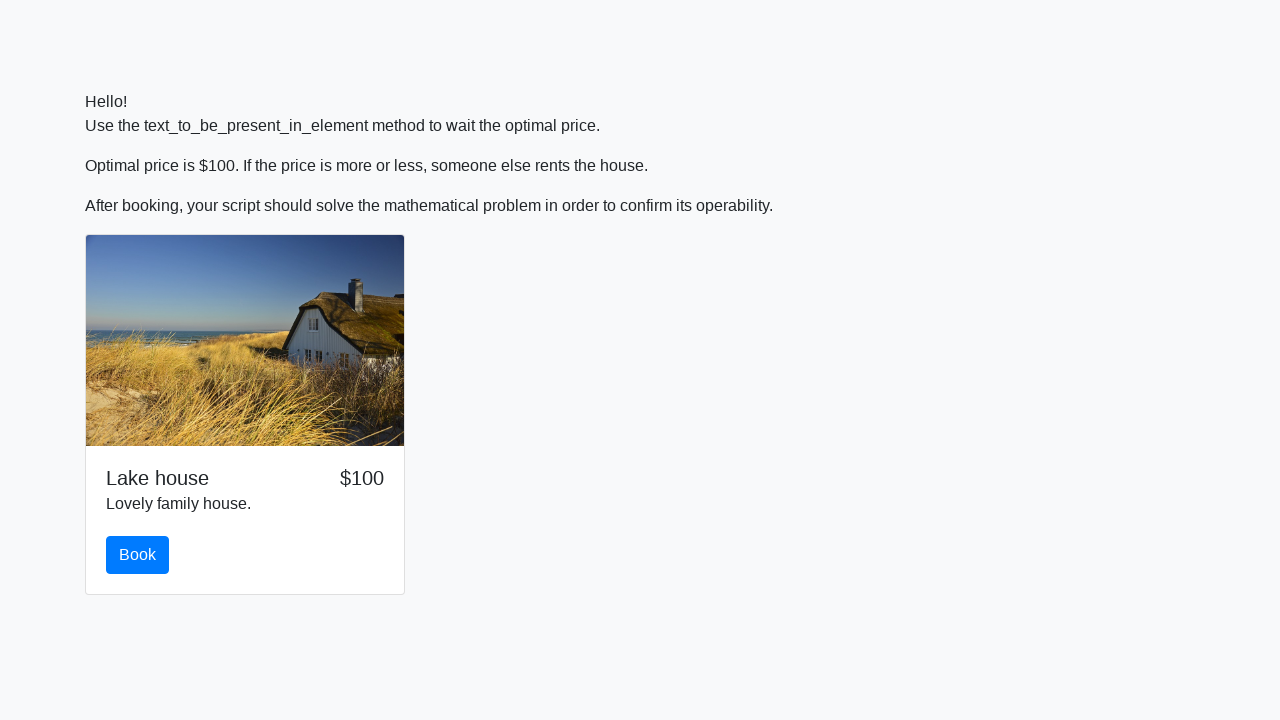